Tests sorting the Due column in ascending order by clicking the column header and verifying the values are sorted correctly

Starting URL: http://the-internet.herokuapp.com/tables

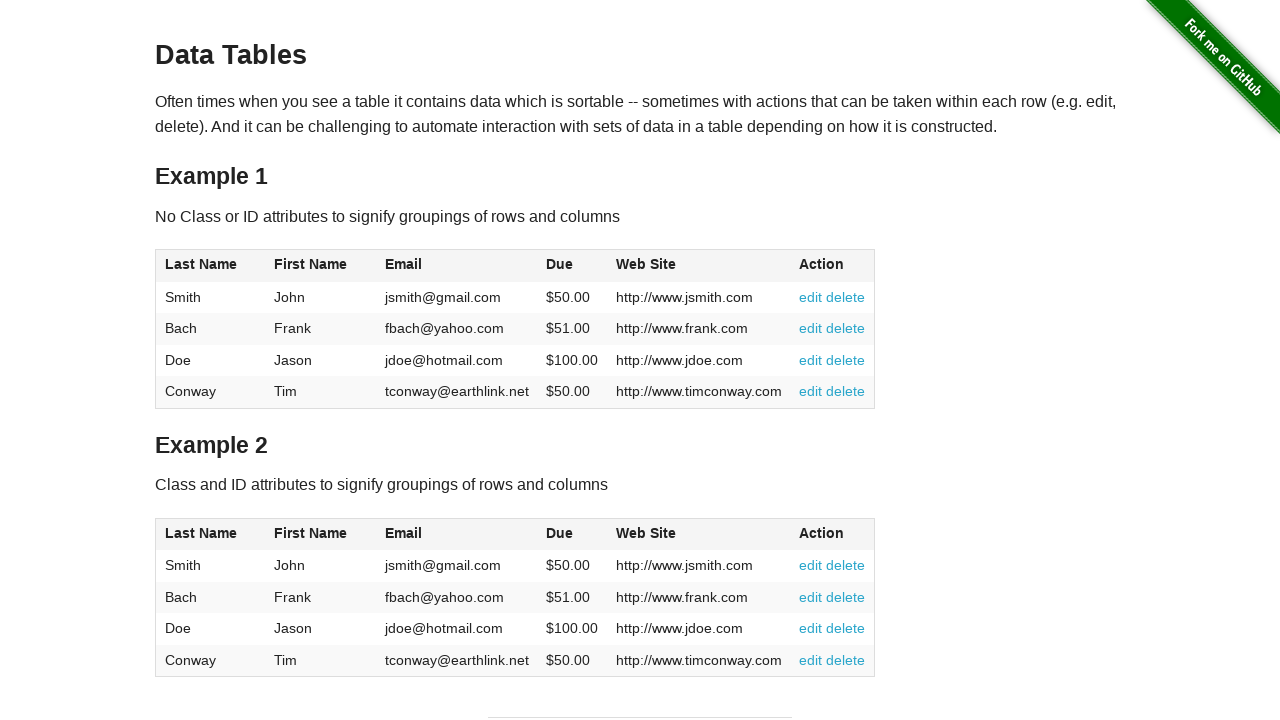

Clicked Due column header to sort ascending at (572, 266) on #table1 thead tr th:nth-of-type(4)
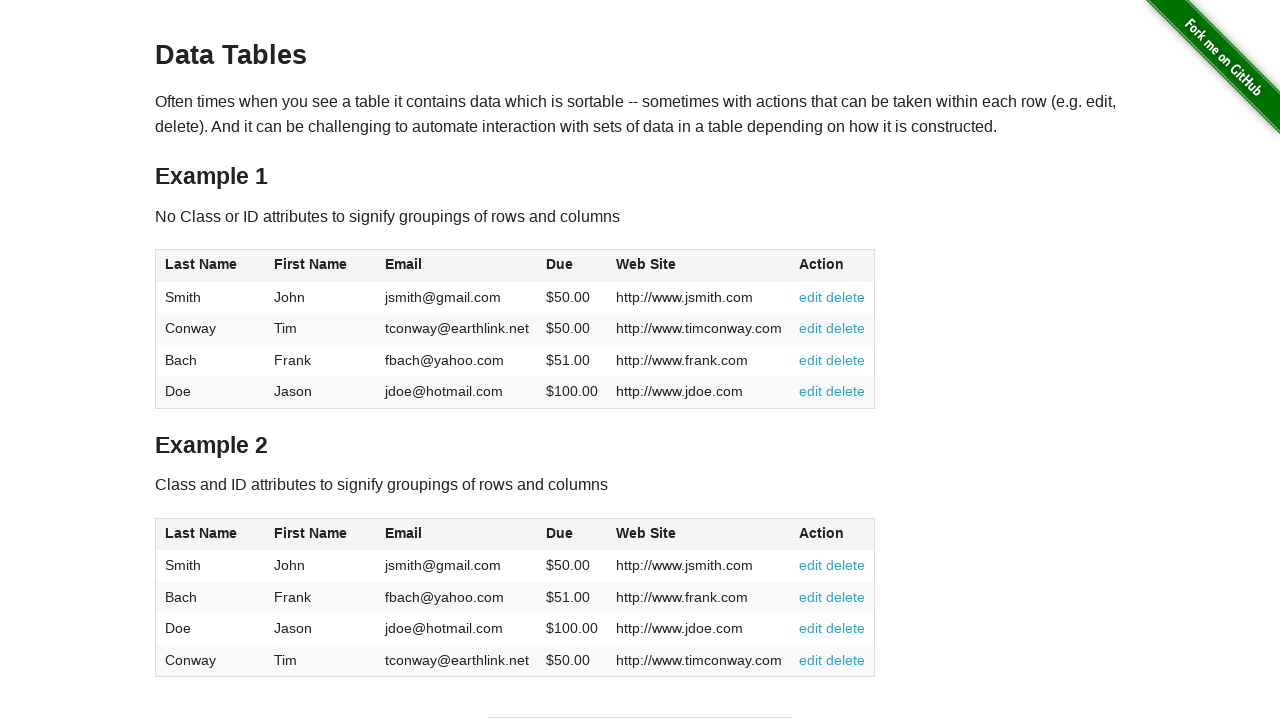

Due column data loaded and ready for verification
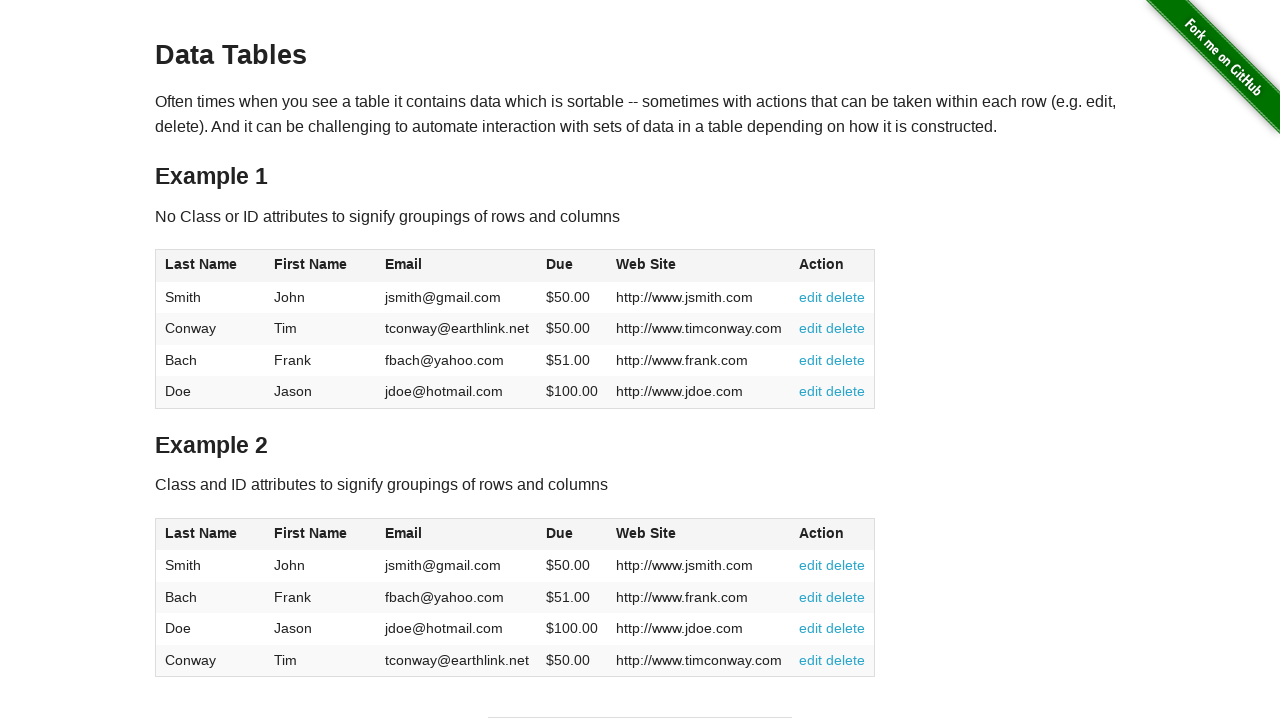

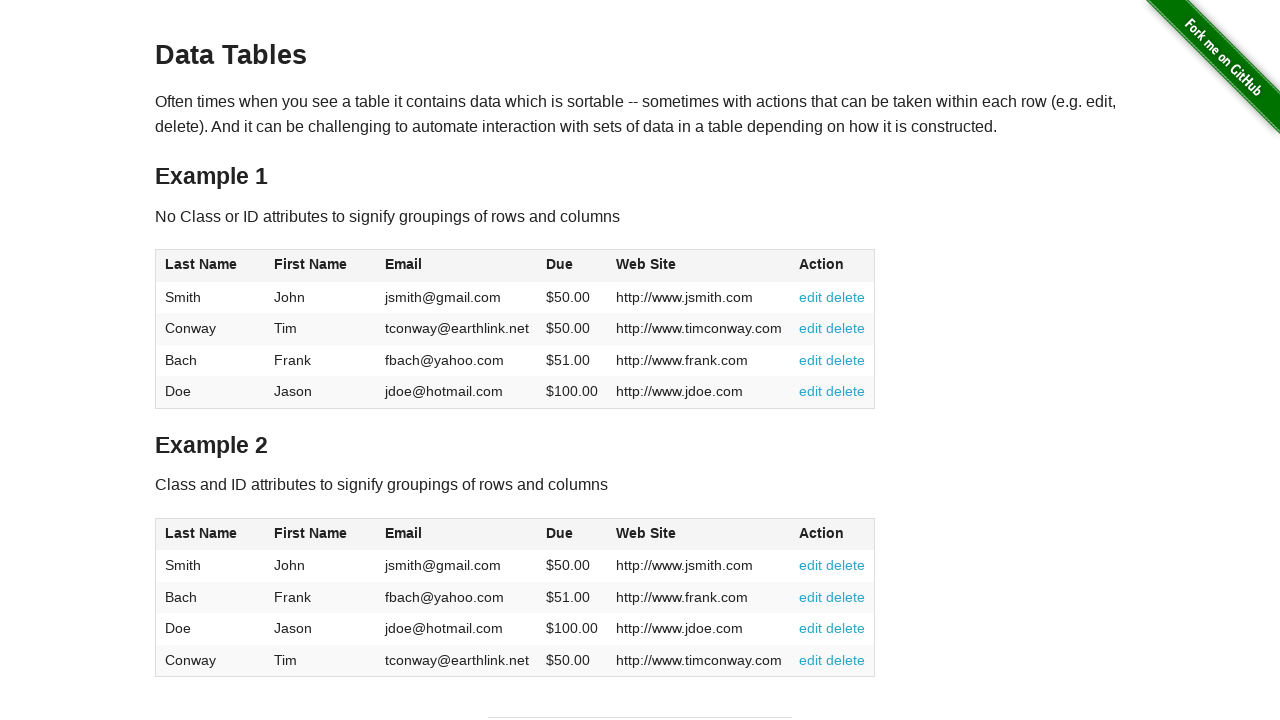